Tests JavaScript confirm dialog by clicking confirm button and accepting it

Starting URL: https://the-internet.herokuapp.com/javascript_alerts

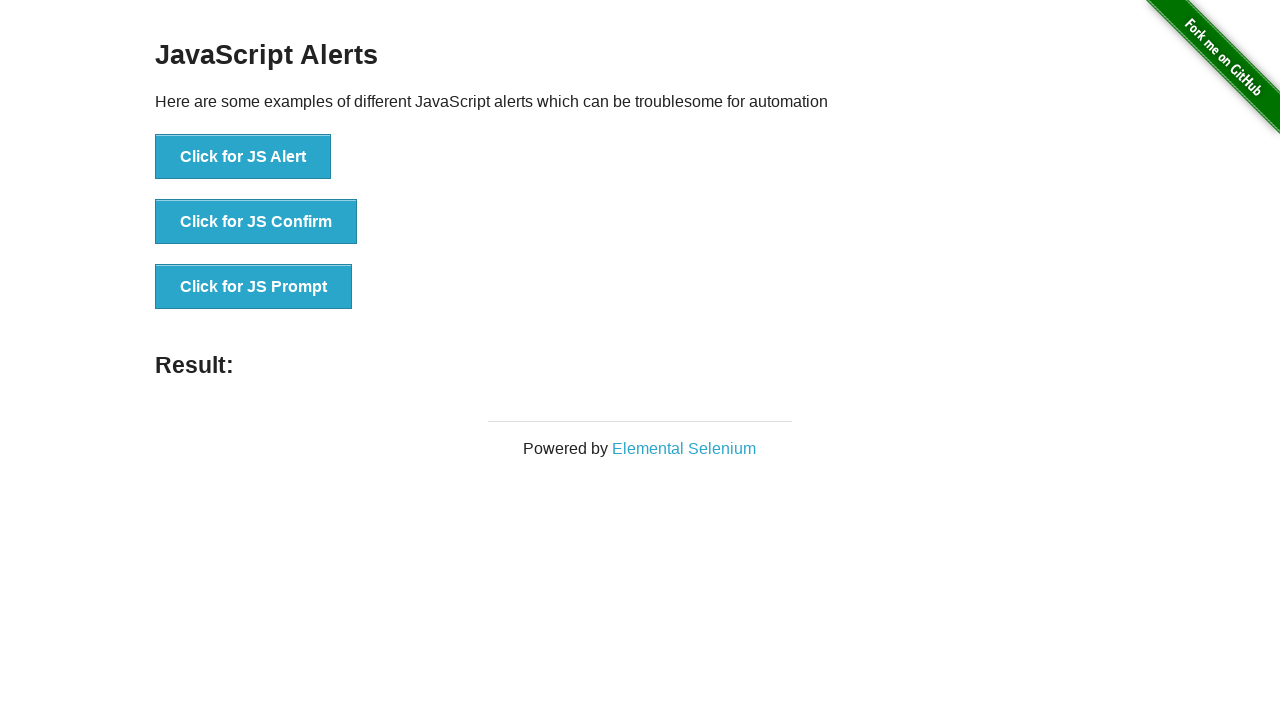

Clicked the JavaScript confirm button at (256, 222) on [onclick='jsConfirm()']
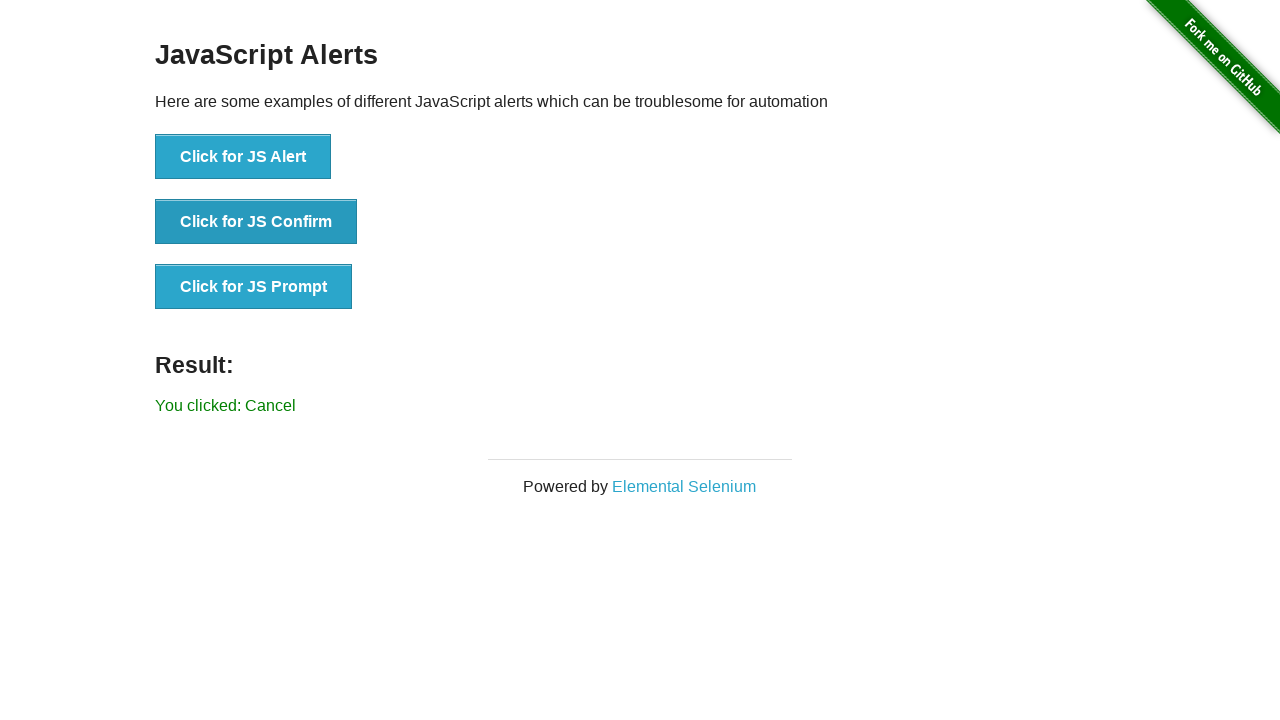

Set up dialog handler to accept the confirm dialog
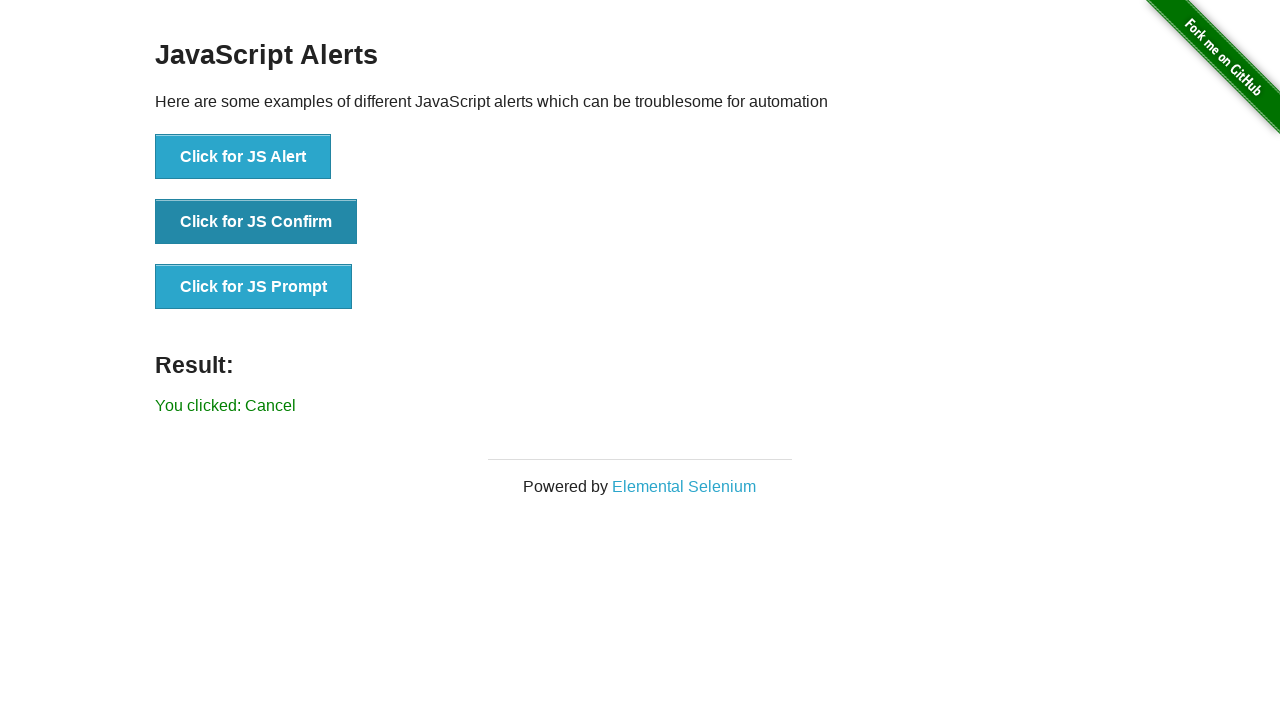

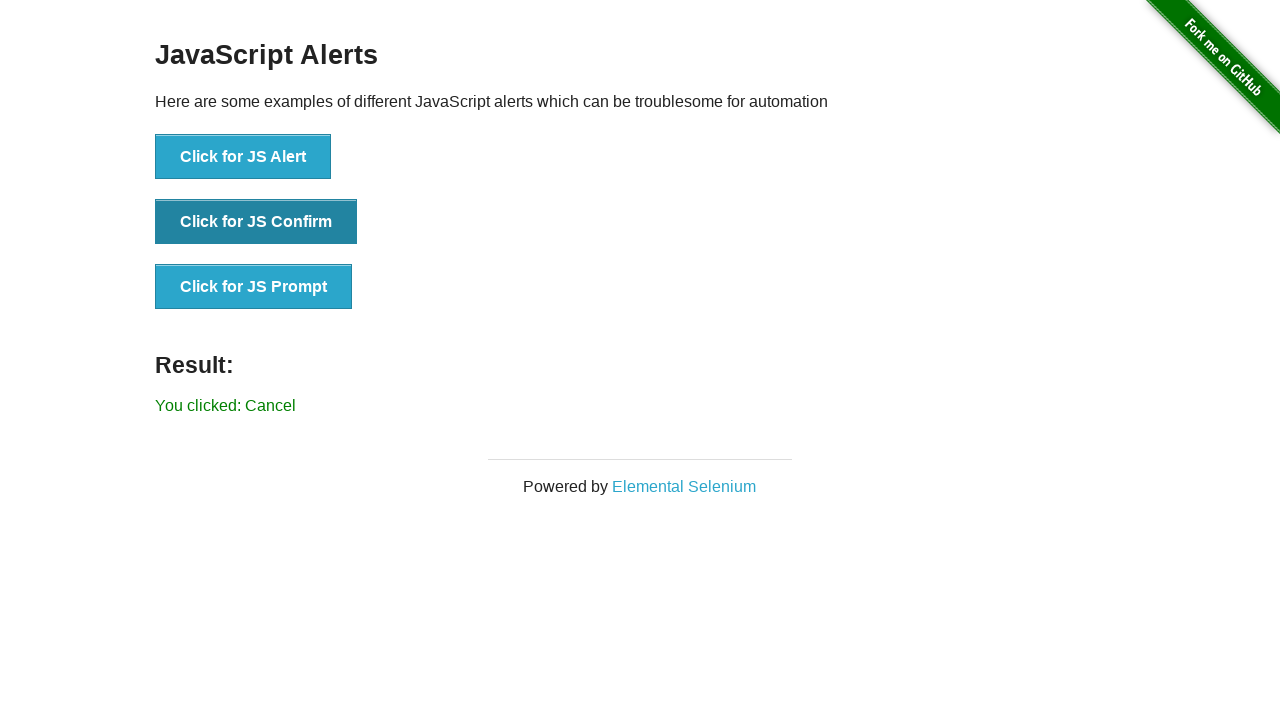